Tests dynamic content loading by clicking a Start button and verifying that hidden content becomes visible after loading

Starting URL: http://the-internet.herokuapp.com/dynamic_loading/1

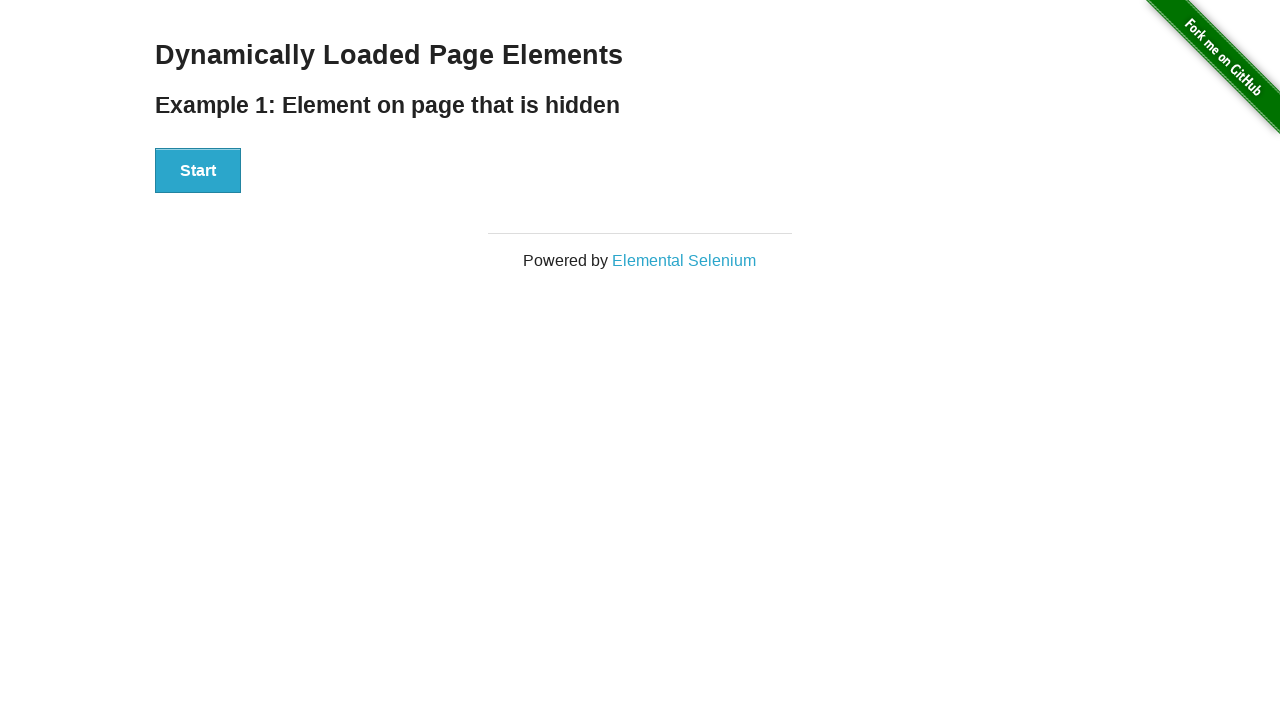

Clicked the Start button to trigger dynamic loading at (198, 171) on xpath=//button[text()='Start']
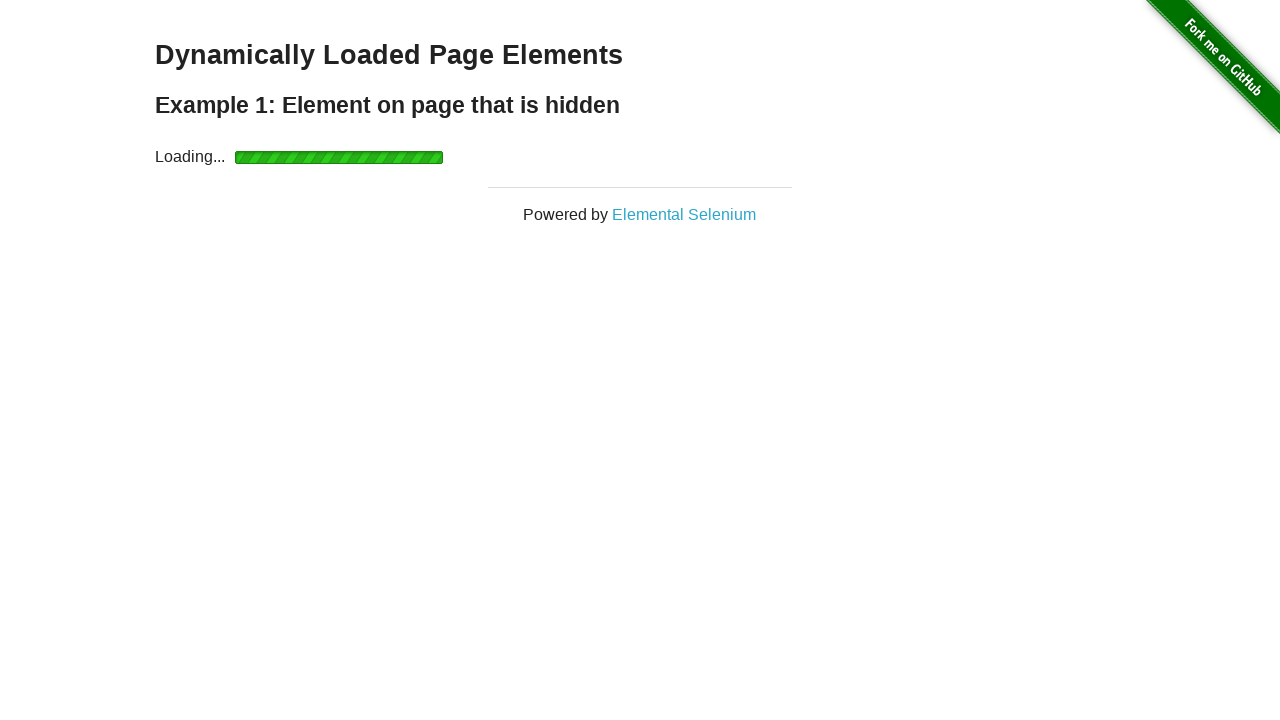

Waited for dynamically loaded 'Hello World!' content to become visible
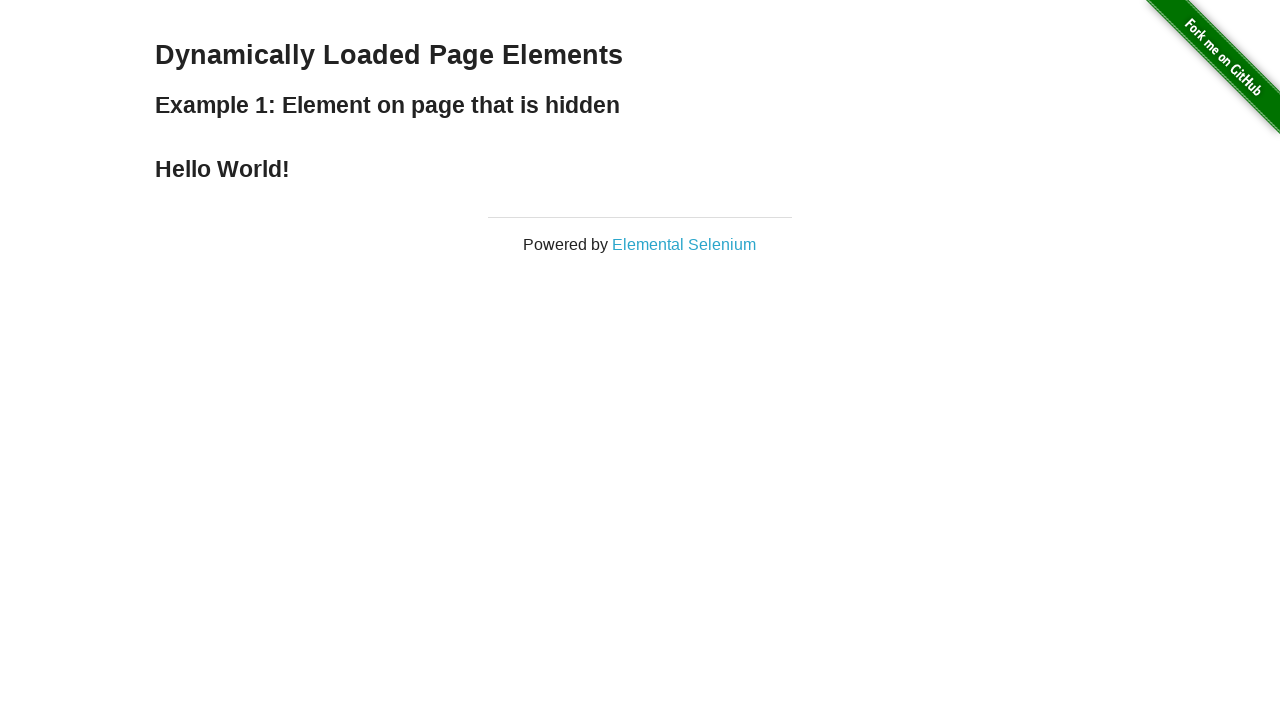

Located the 'Hello World!' content element
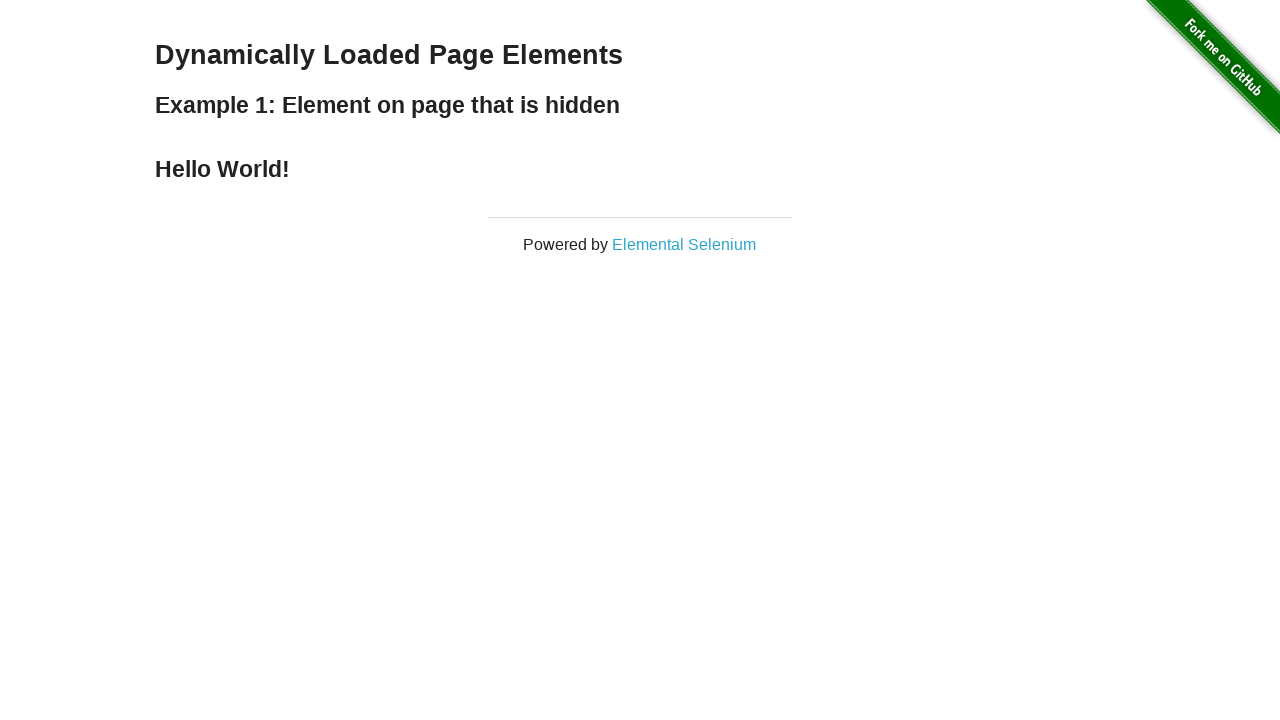

Verified that the 'Hello World!' content is visible
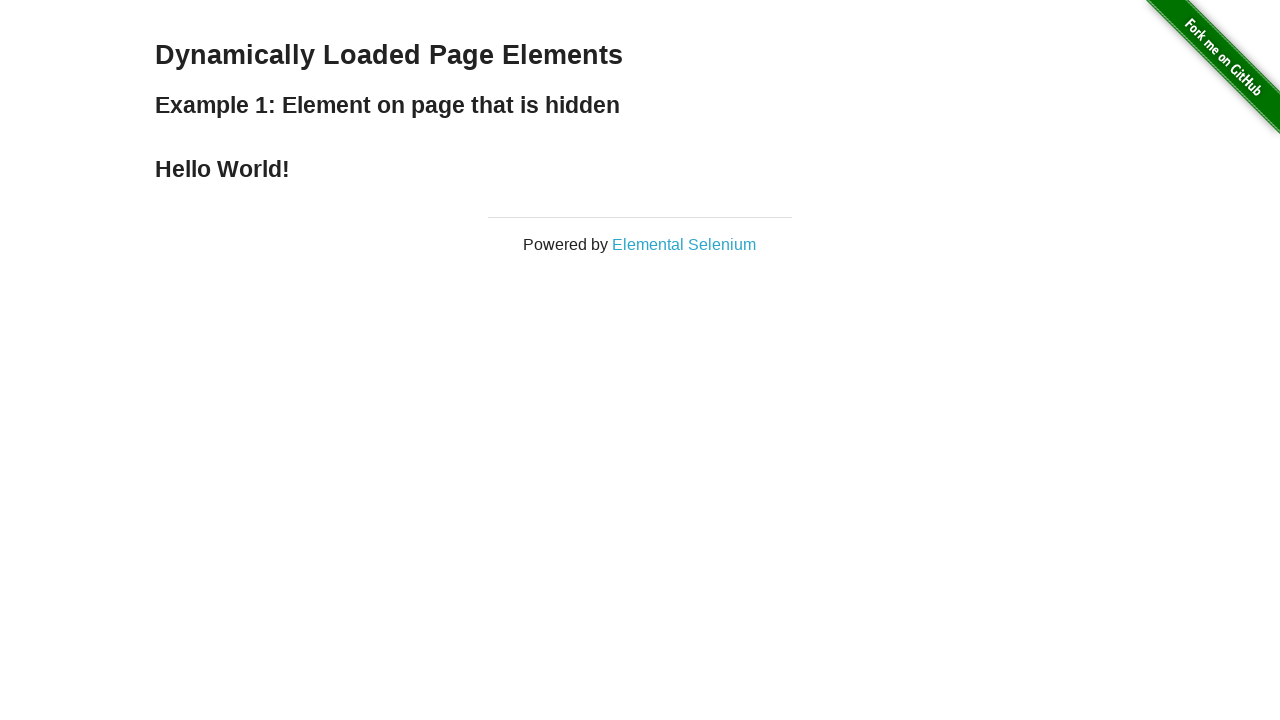

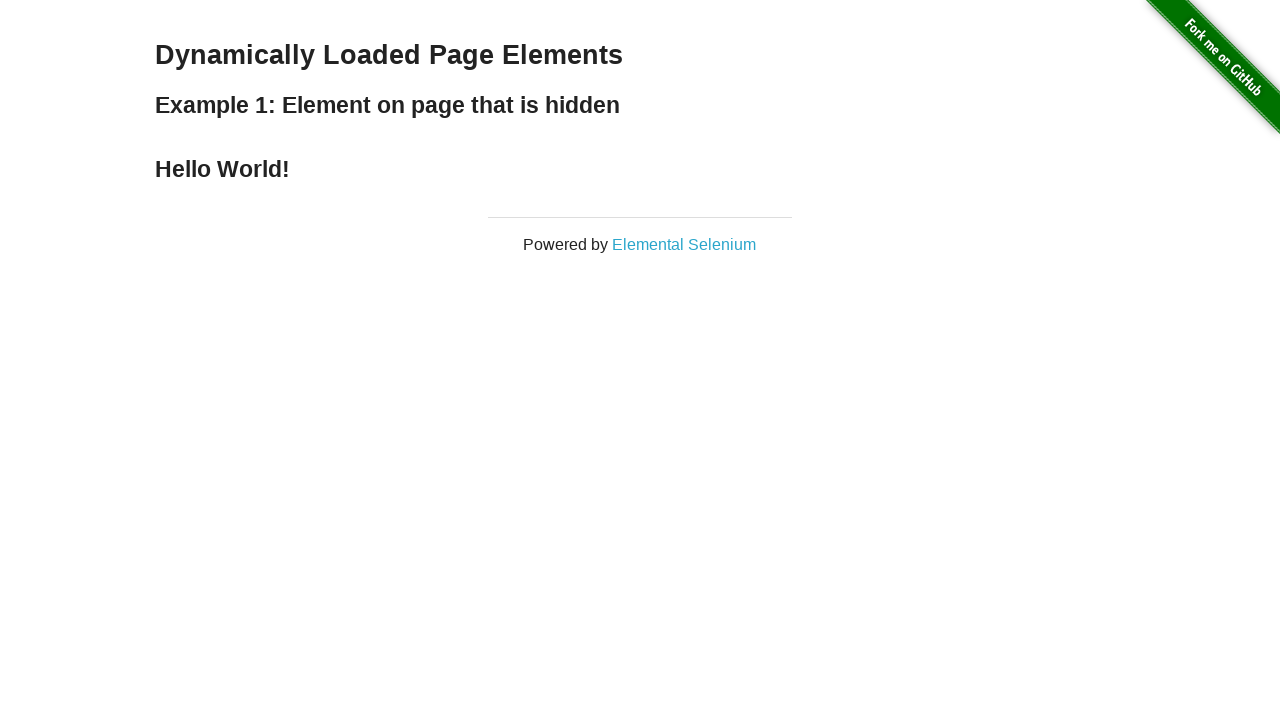